Tests a date picker widget by opening it, navigating back 5 months, and selecting day 15

Starting URL: http://demo.automationtesting.in/Datepicker.html

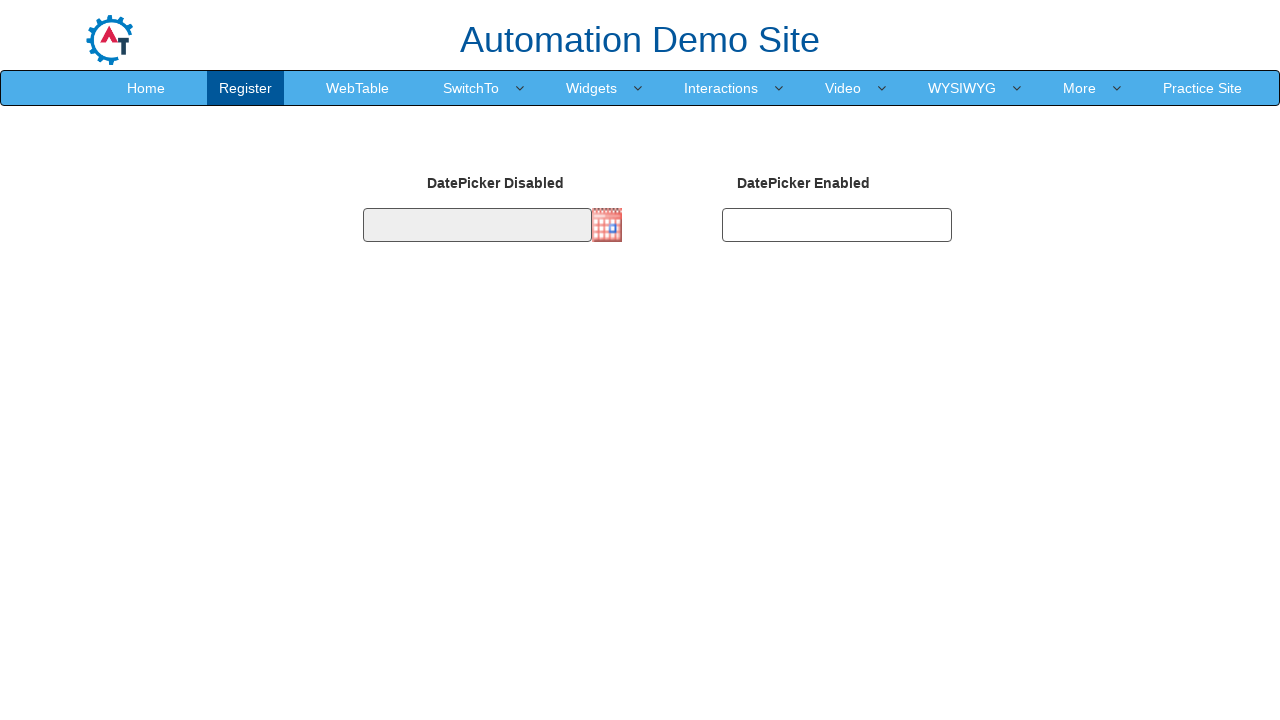

Clicked date picker button to open calendar at (607, 225) on img[class='imgdp']
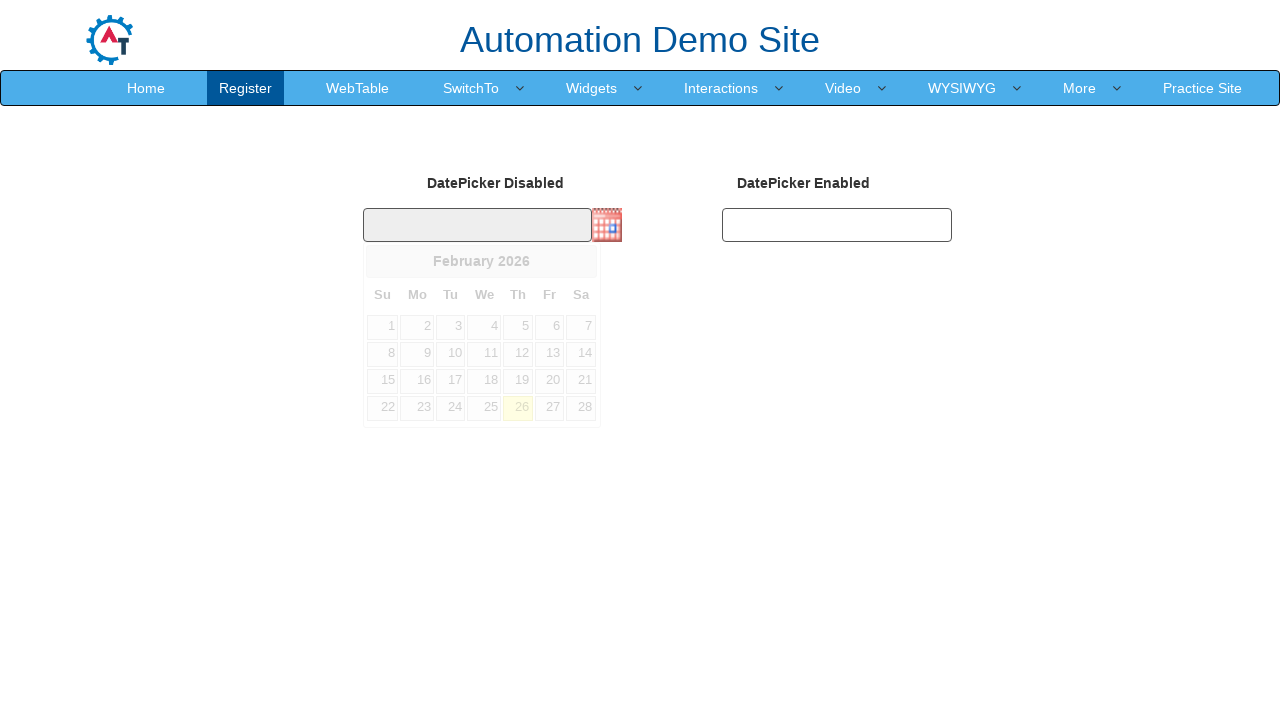

Calendar widget loaded and month selector visible
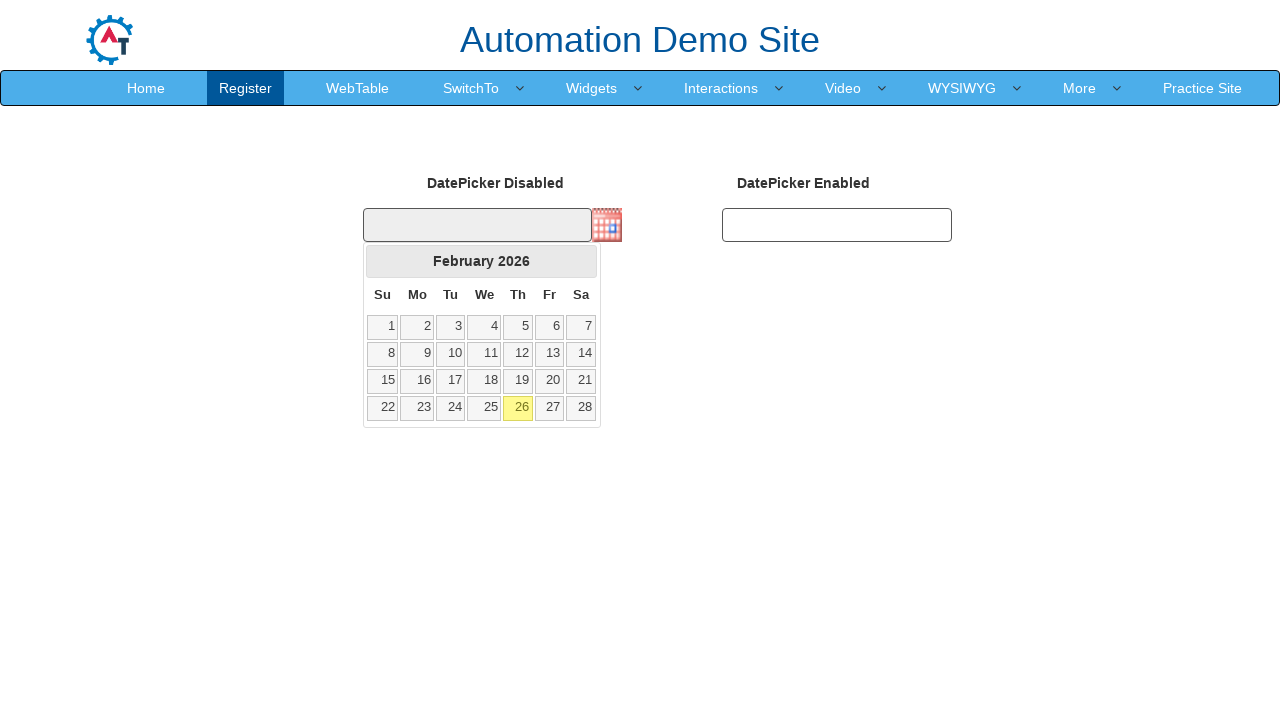

Clicked back arrow to navigate to previous month (iteration 1 of 5) at (382, 261) on *[class='ui-icon ui-icon-circle-triangle-w']
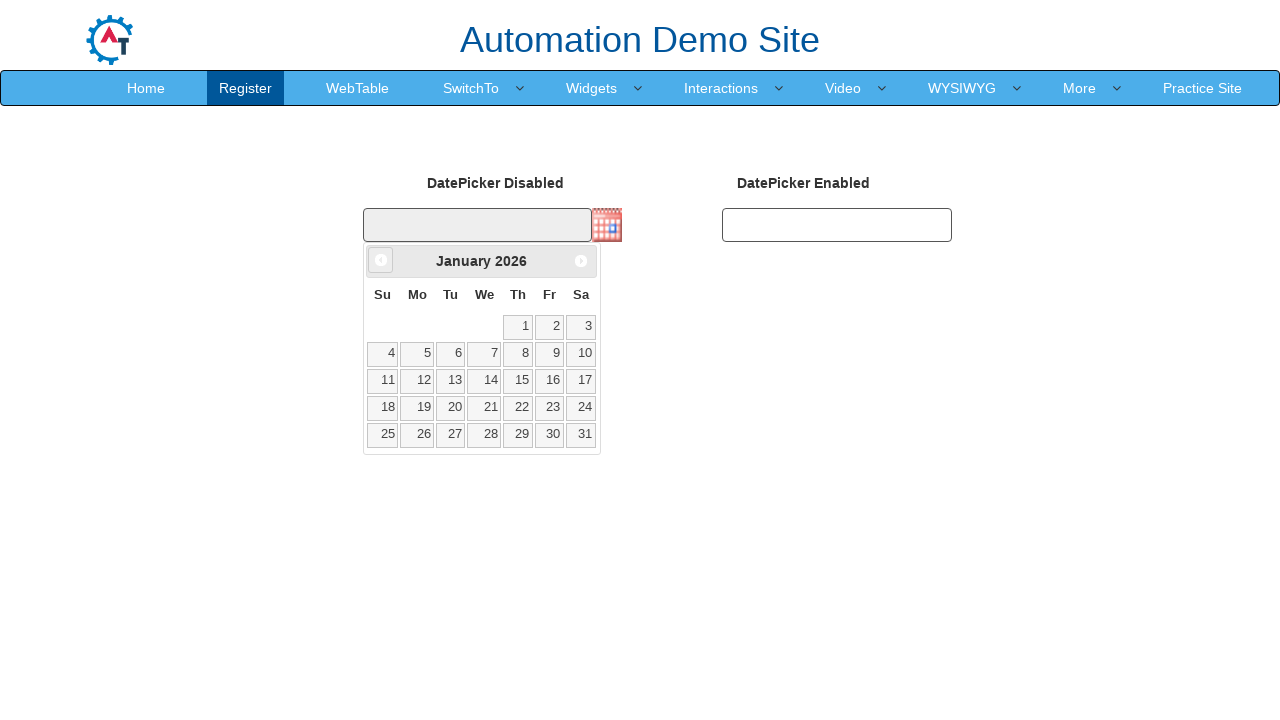

Clicked back arrow to navigate to previous month (iteration 2 of 5) at (381, 260) on *[class='ui-icon ui-icon-circle-triangle-w']
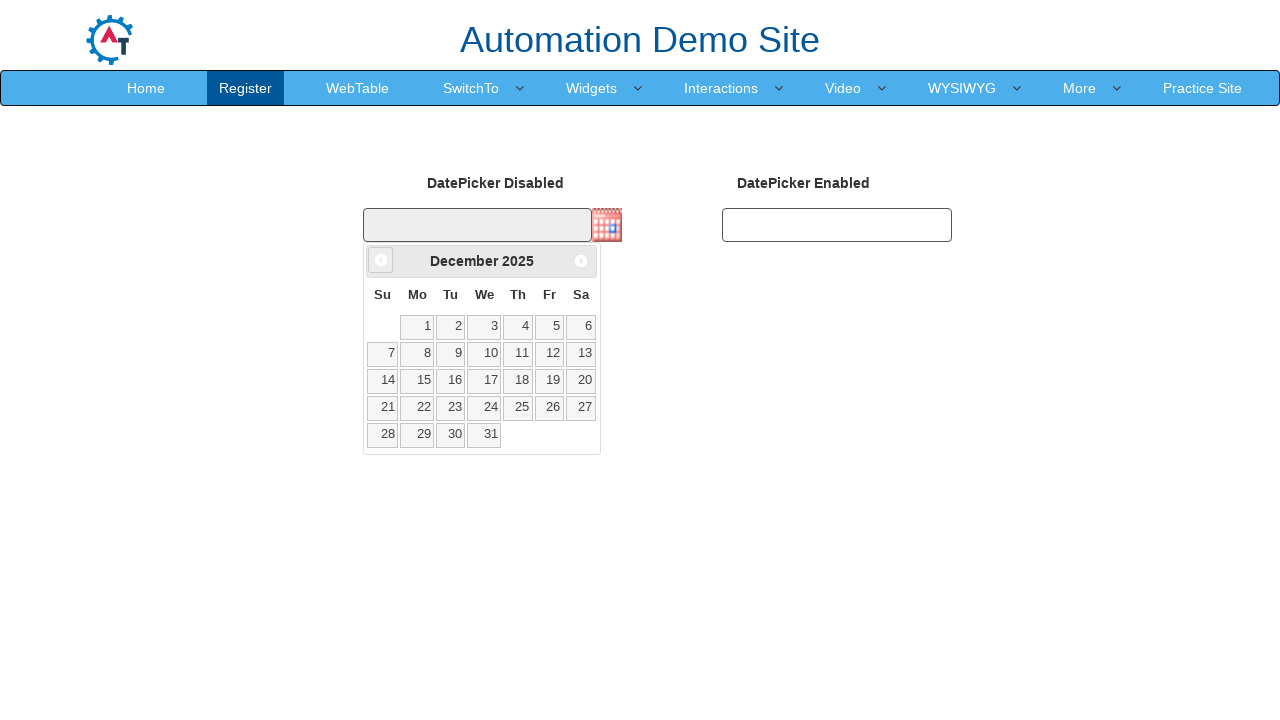

Clicked back arrow to navigate to previous month (iteration 3 of 5) at (381, 260) on *[class='ui-icon ui-icon-circle-triangle-w']
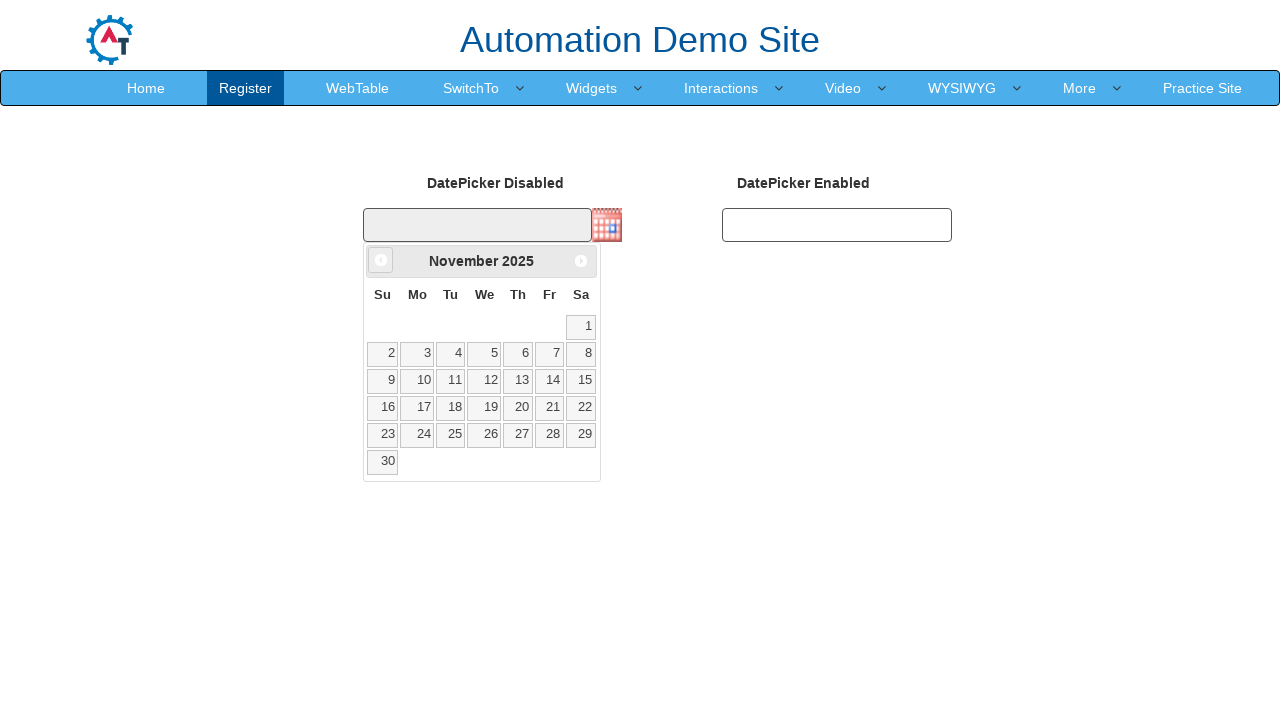

Clicked back arrow to navigate to previous month (iteration 4 of 5) at (381, 260) on *[class='ui-icon ui-icon-circle-triangle-w']
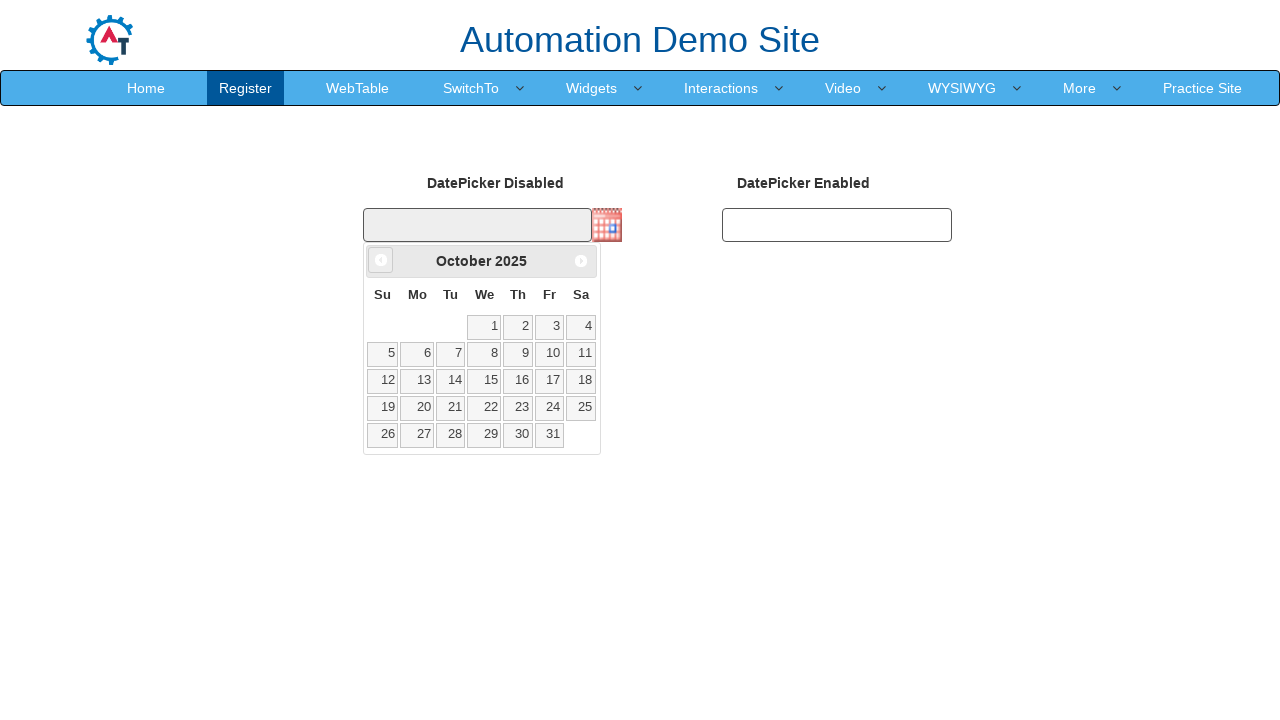

Clicked back arrow to navigate to previous month (iteration 5 of 5) at (381, 260) on *[class='ui-icon ui-icon-circle-triangle-w']
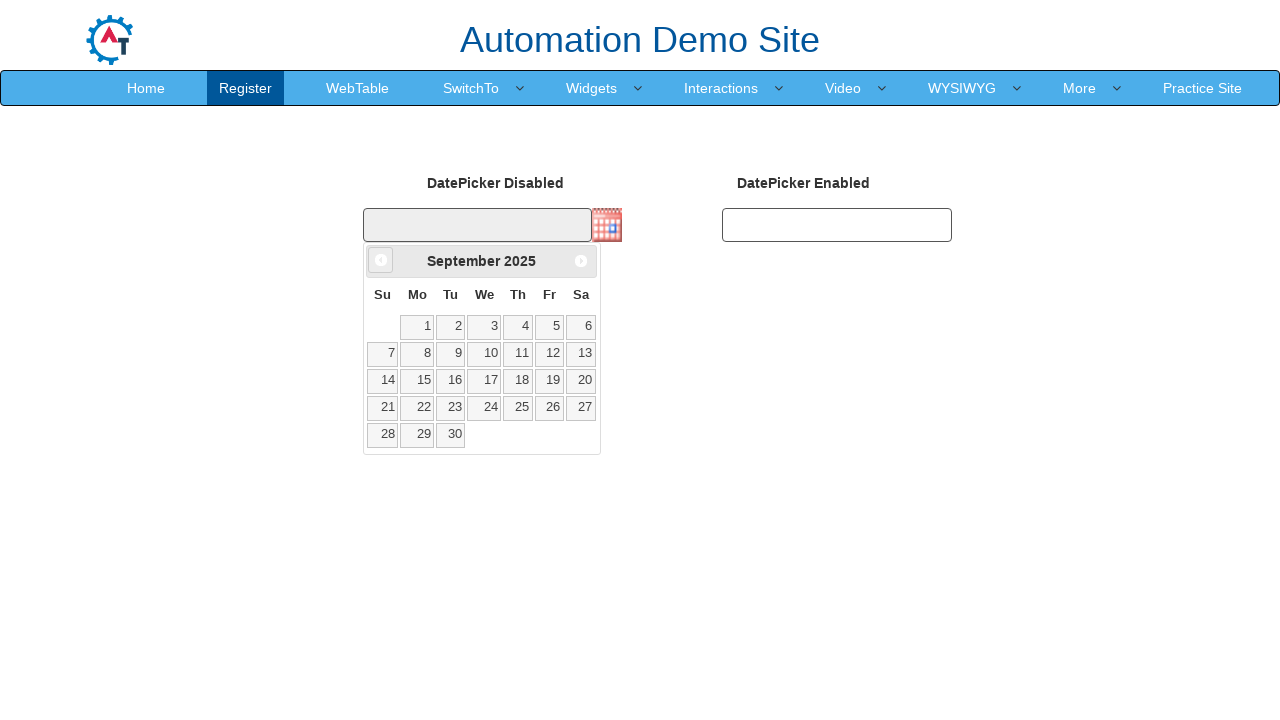

Selected day 15 in the target month at (417, 381) on a:text('15')
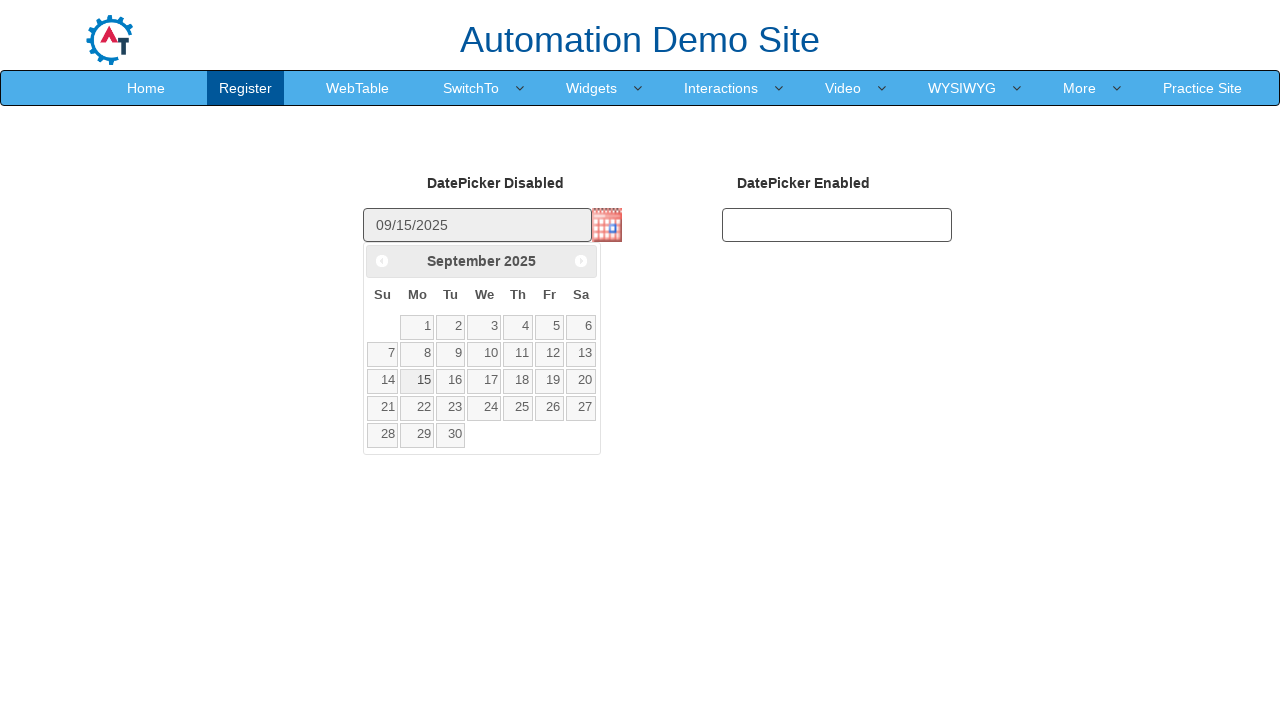

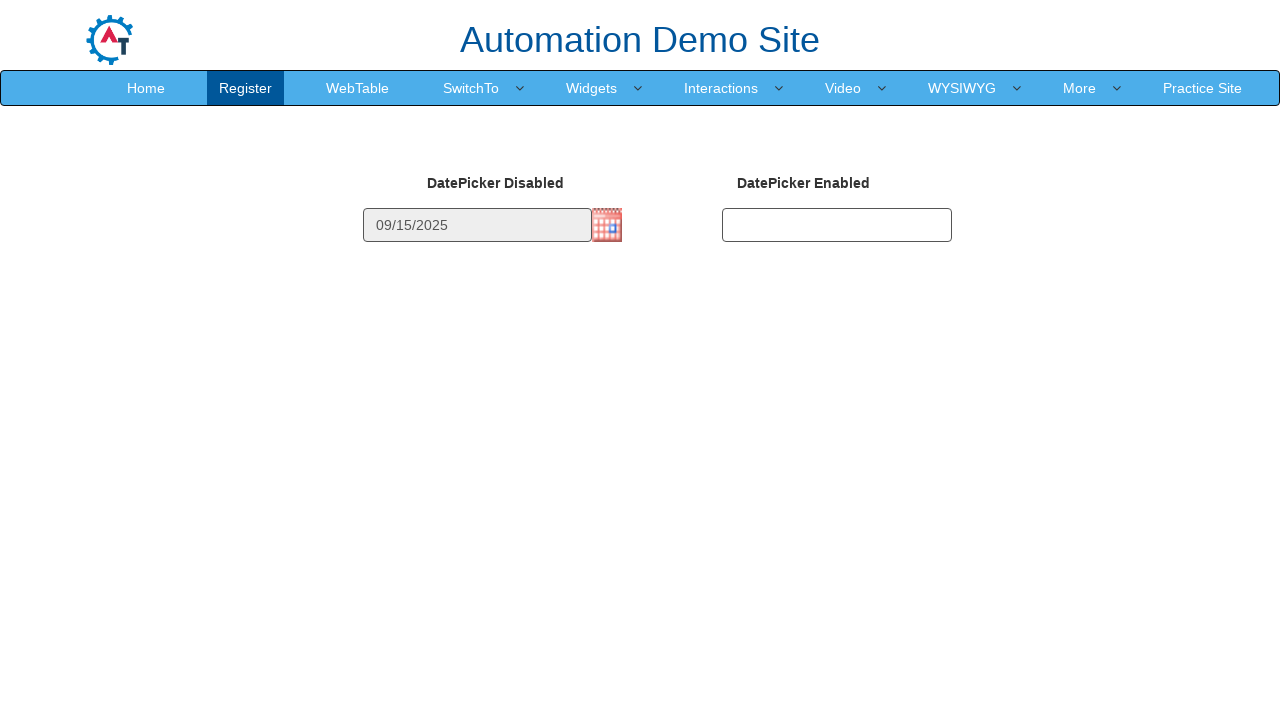